Demonstrates browser navigation methods by visiting multiple websites (Parle Products, Oreo, Meesho), then using back navigation twice to return to previous pages, and finally refreshing the page.

Starting URL: https://parleproducts.com

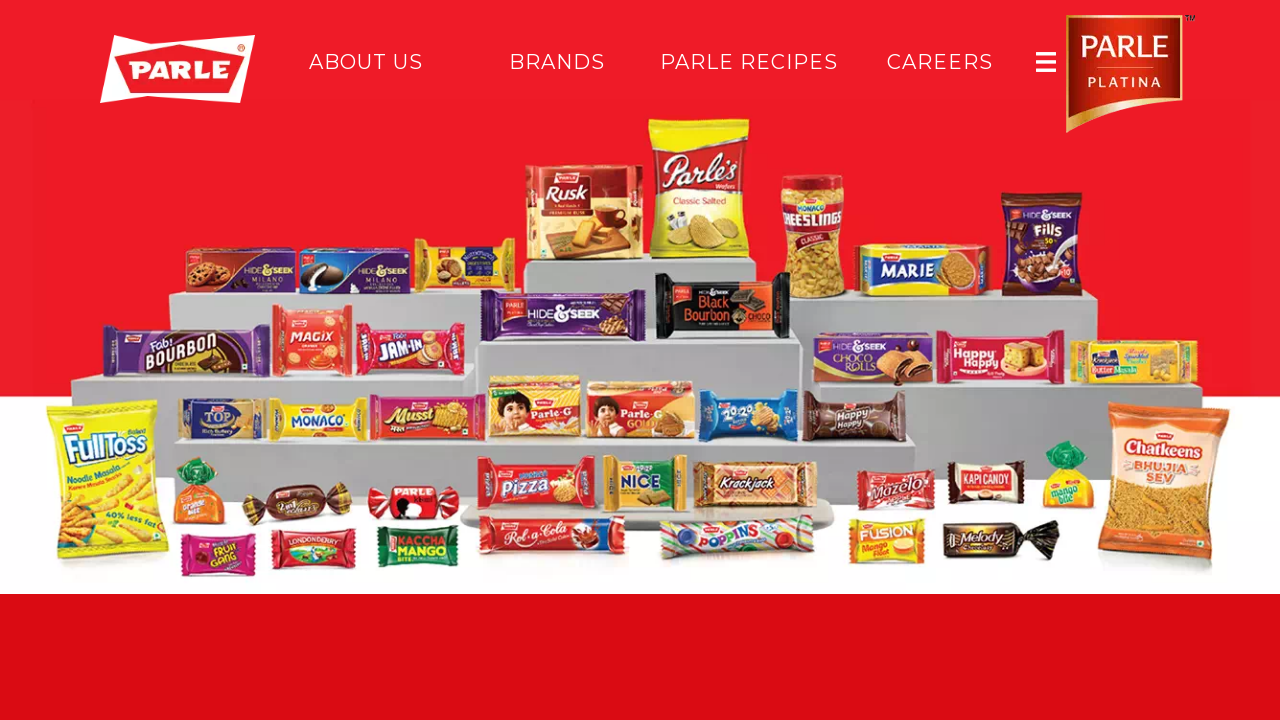

Navigated to Oreo website
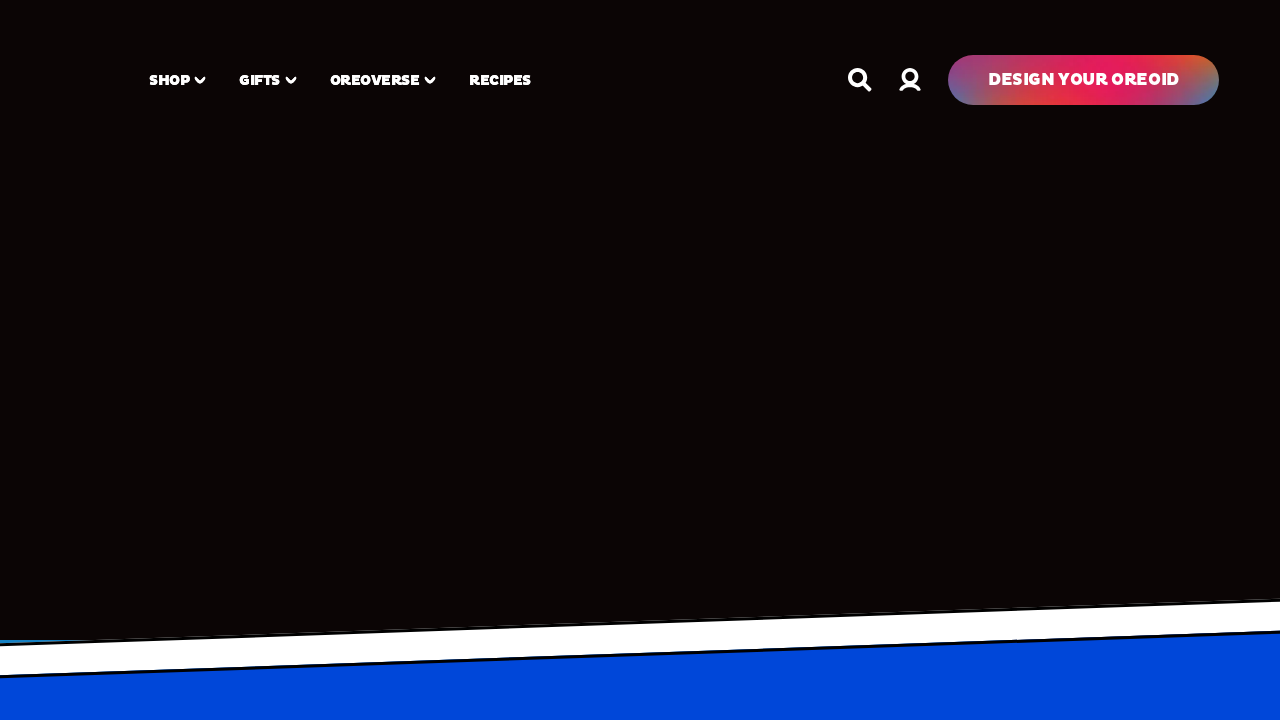

Navigated to Meesho website
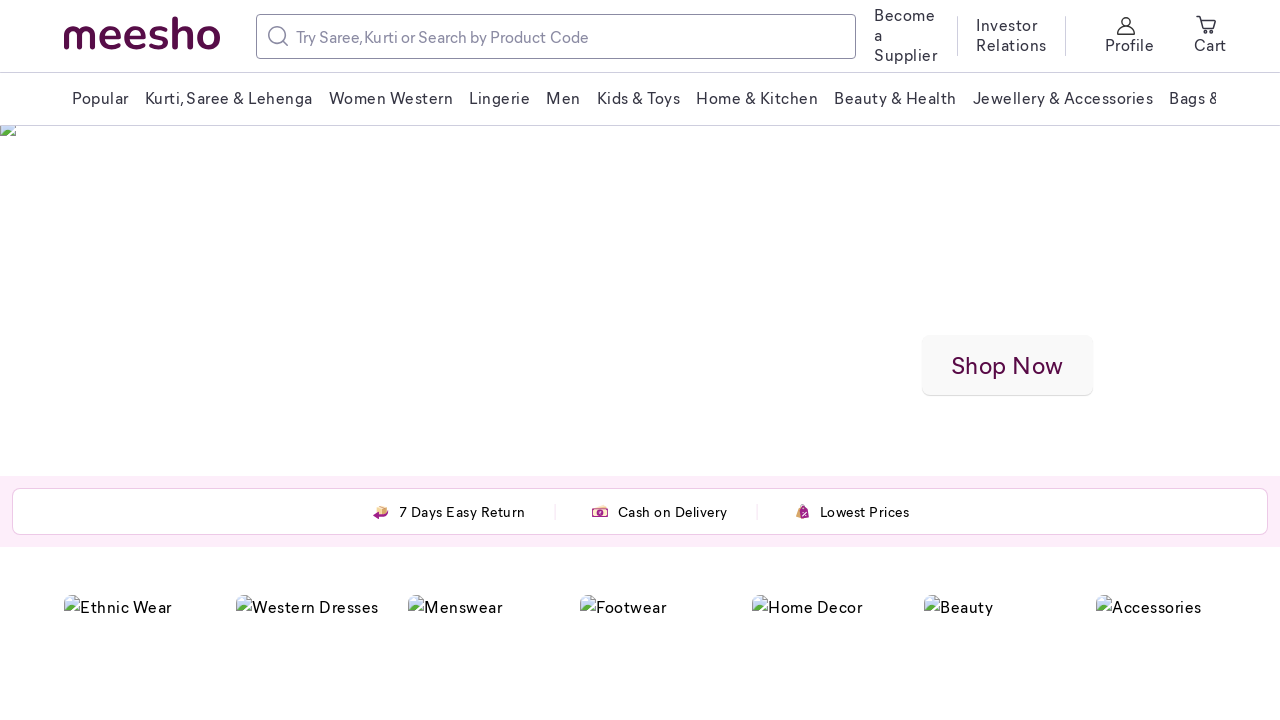

Navigated back to Oreo website
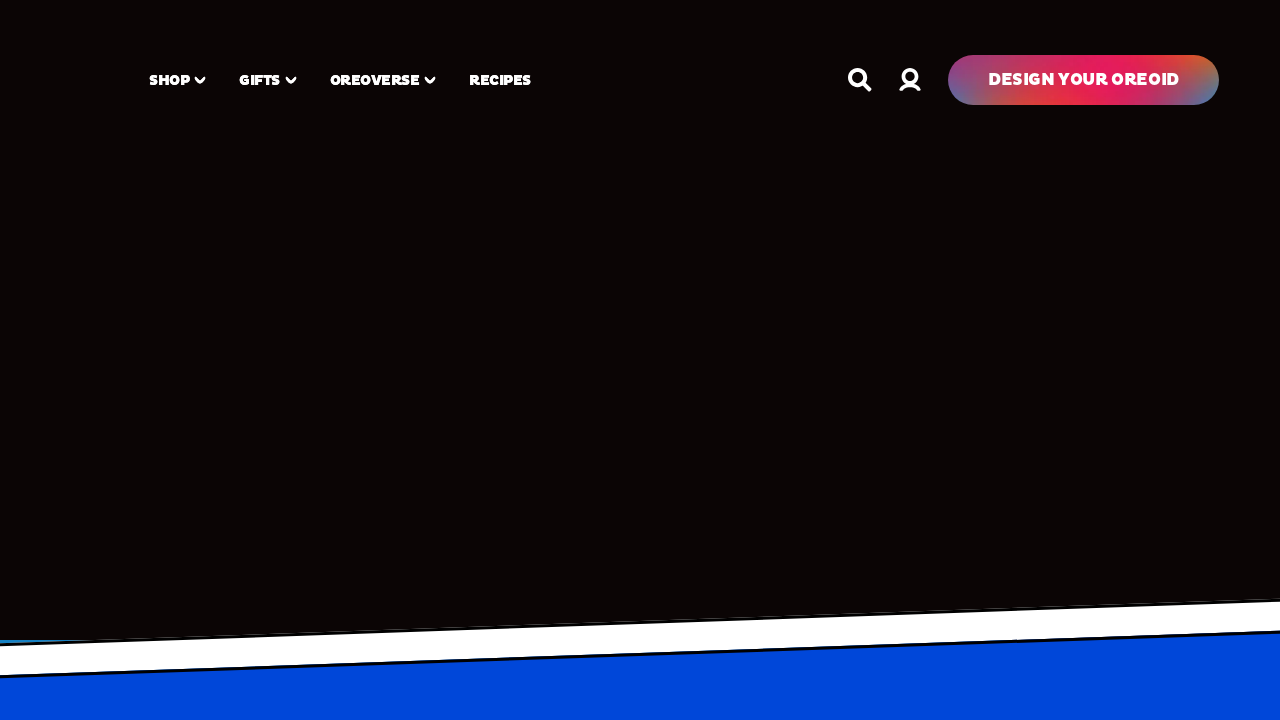

Navigated back to Parle Products website
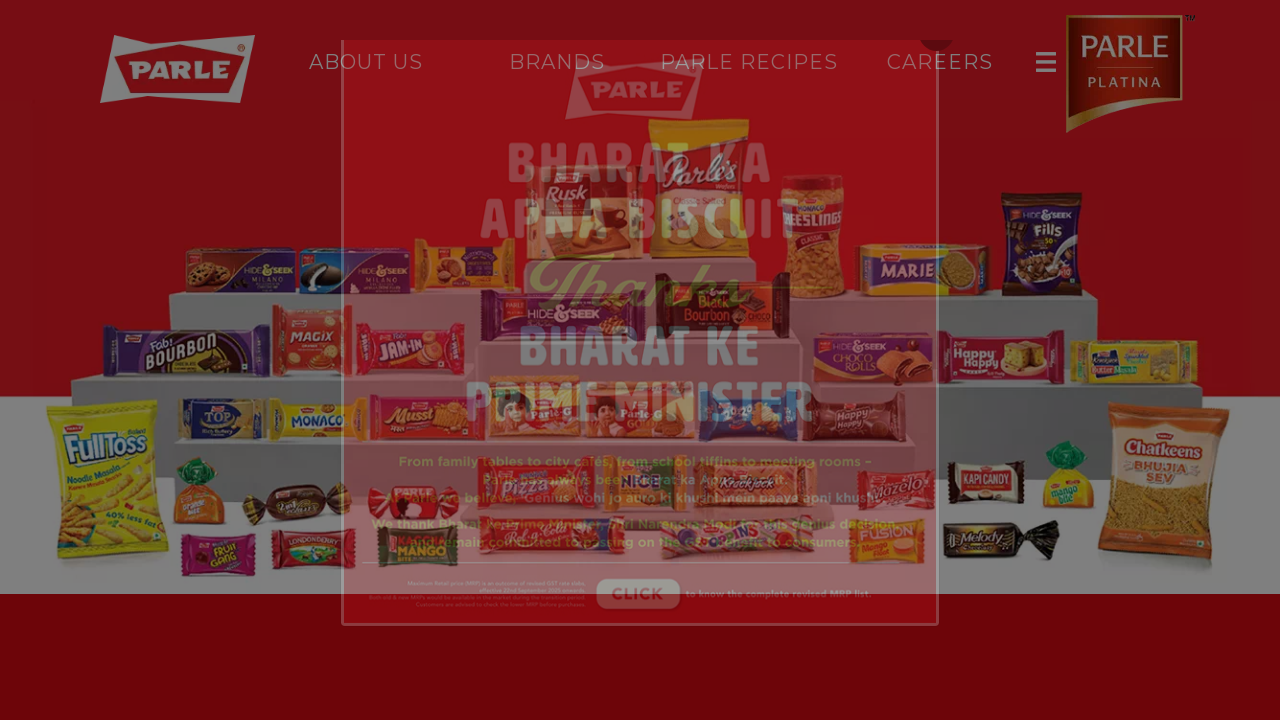

Refreshed the current page
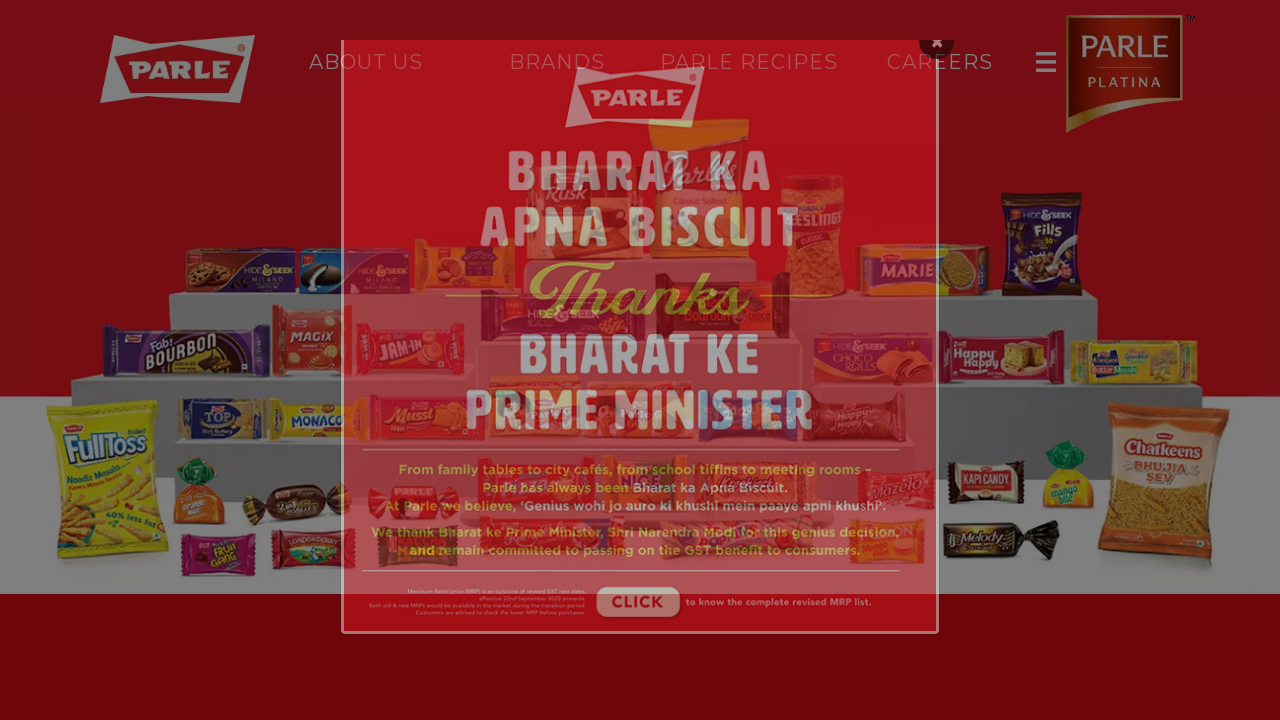

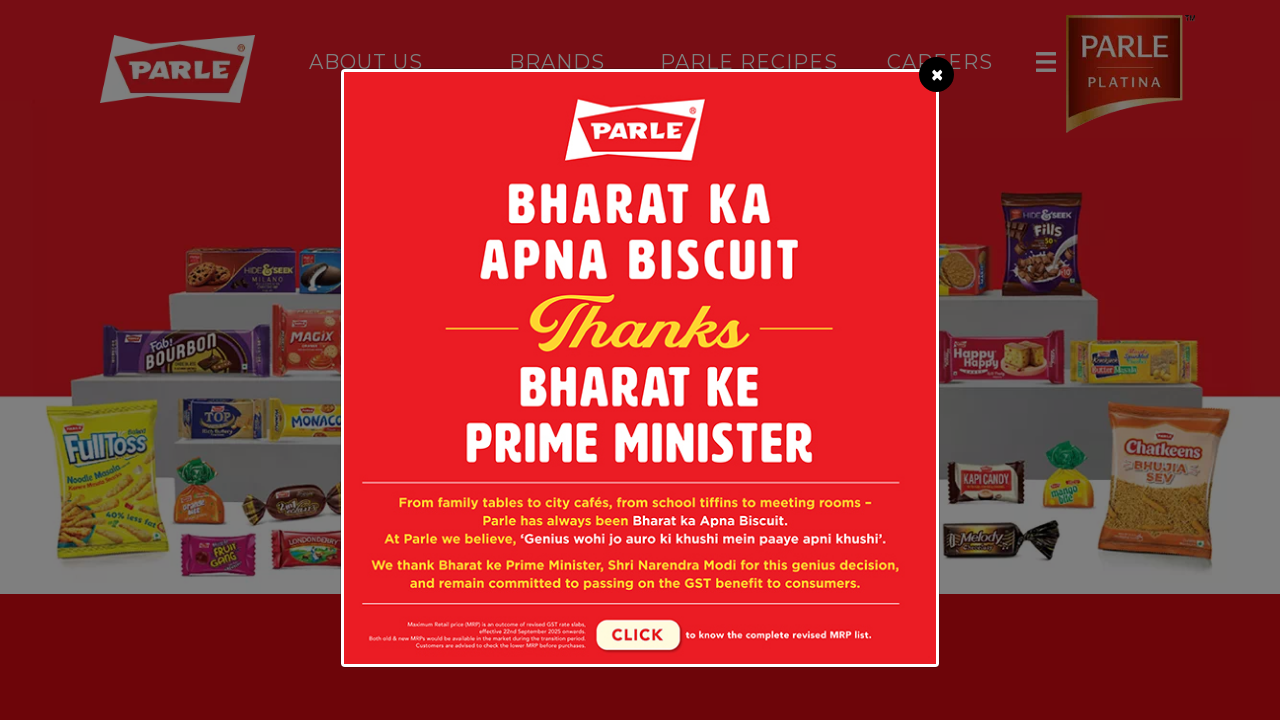